Tests sorting a data table with semantic attributes by clicking the dues column header and verifying ascending order

Starting URL: http://the-internet.herokuapp.com/tables

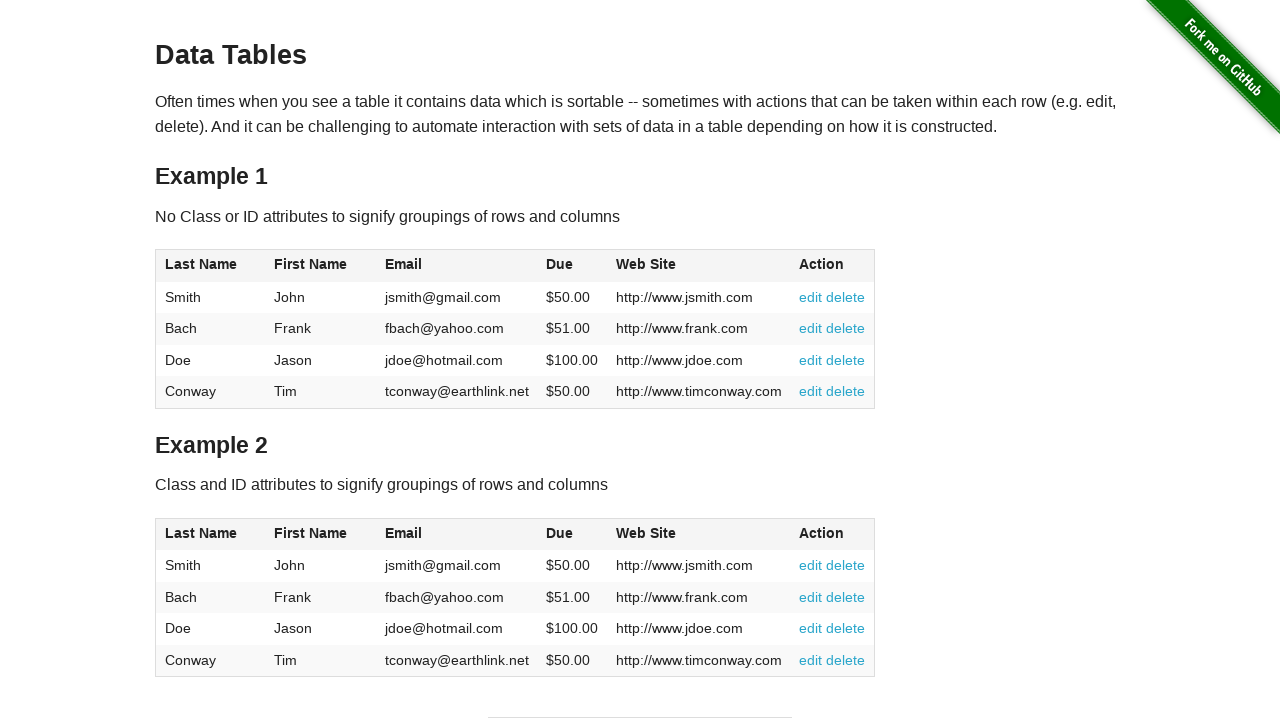

Clicked the dues column header to sort in ascending order at (560, 533) on #table2 thead .dues
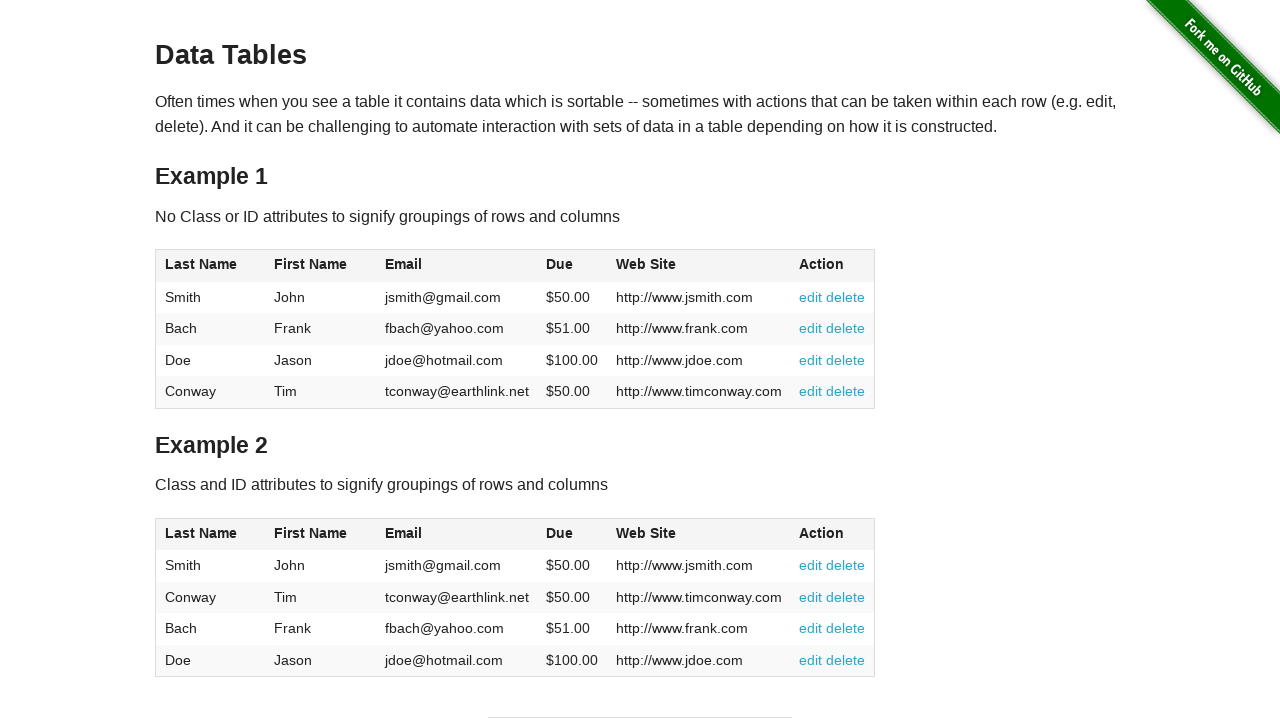

Table data loaded and dues column is visible in ascending order
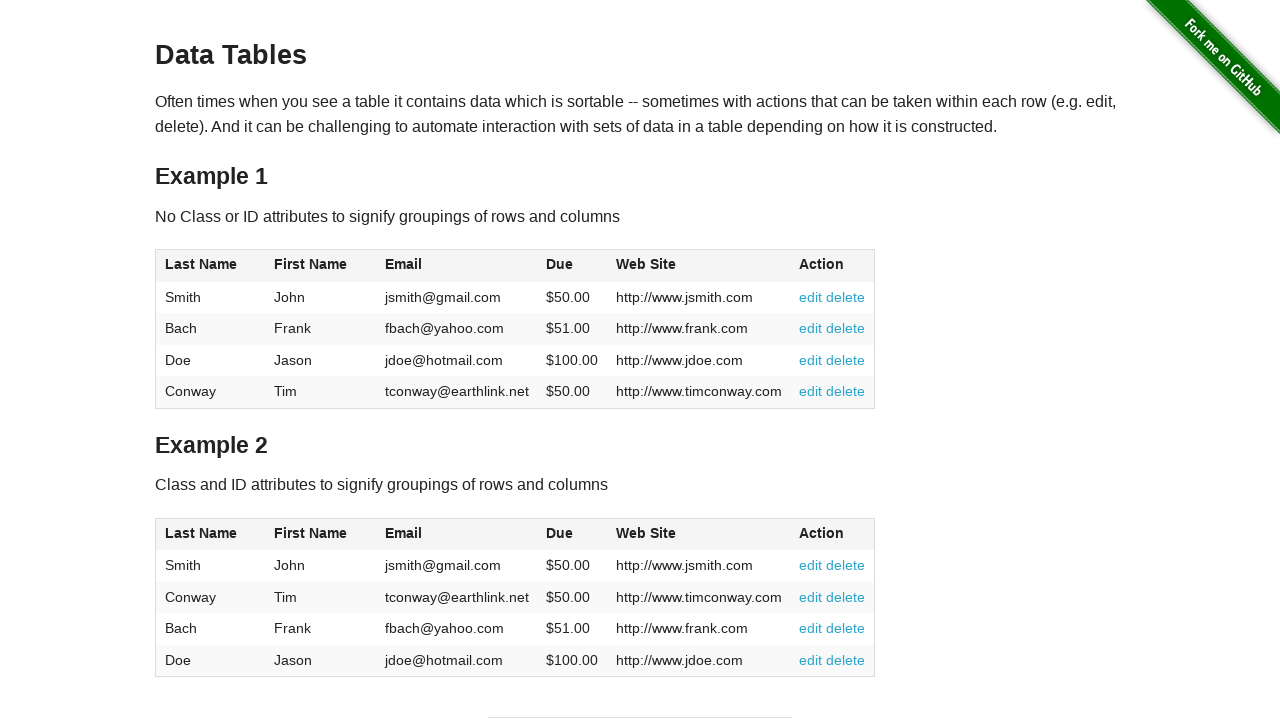

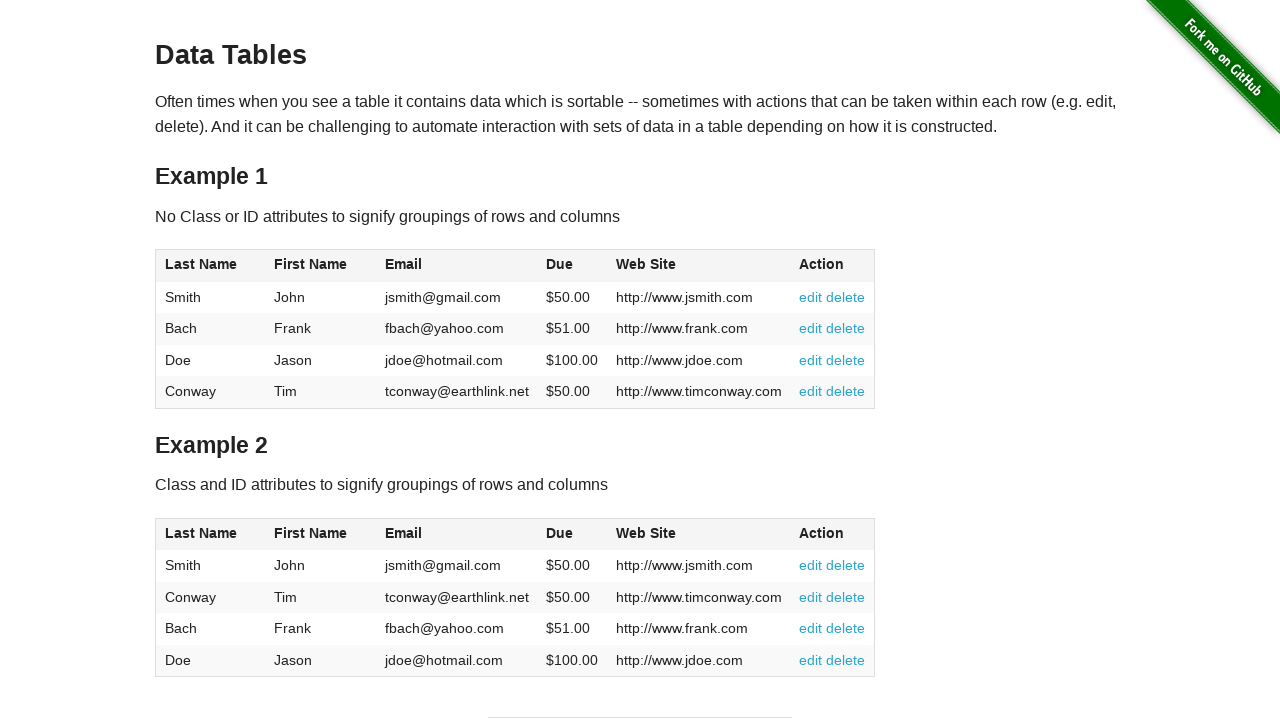